Tests right-click (context click) functionality by right-clicking a button and verifying the confirmation message appears

Starting URL: https://demoqa.com/buttons

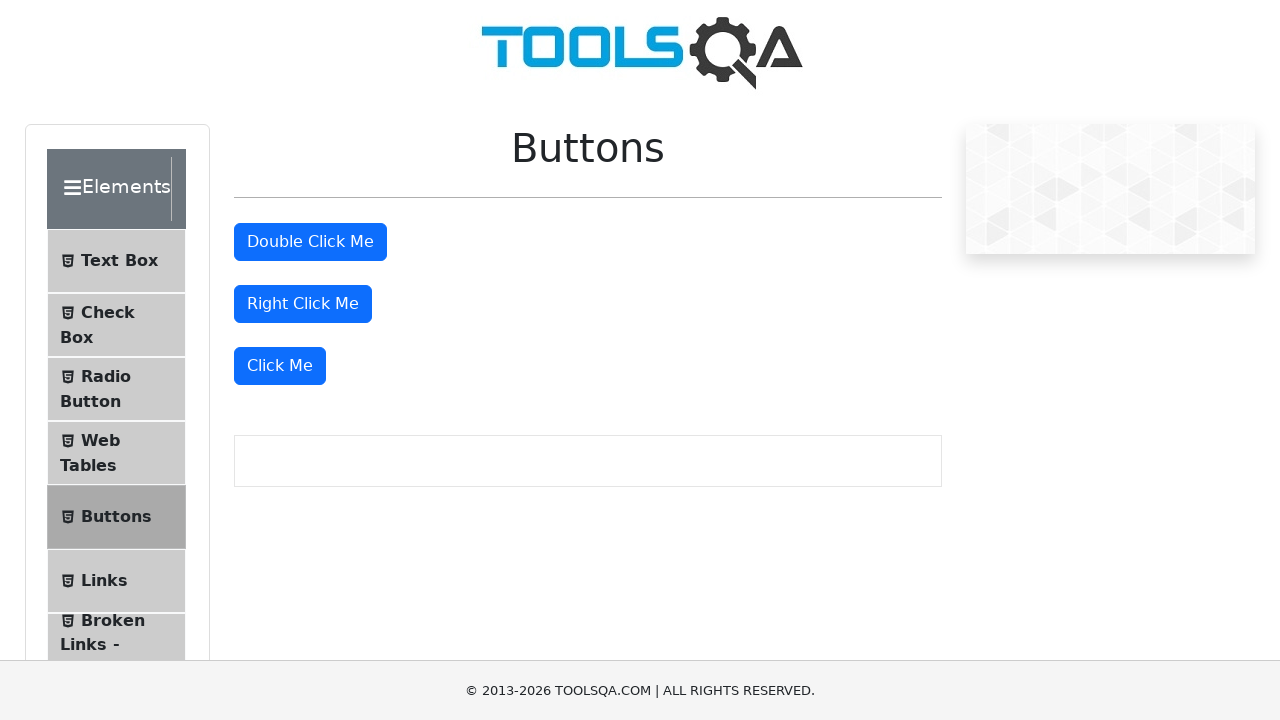

Right-clicked the right-click button at (303, 304) on #rightClickBtn
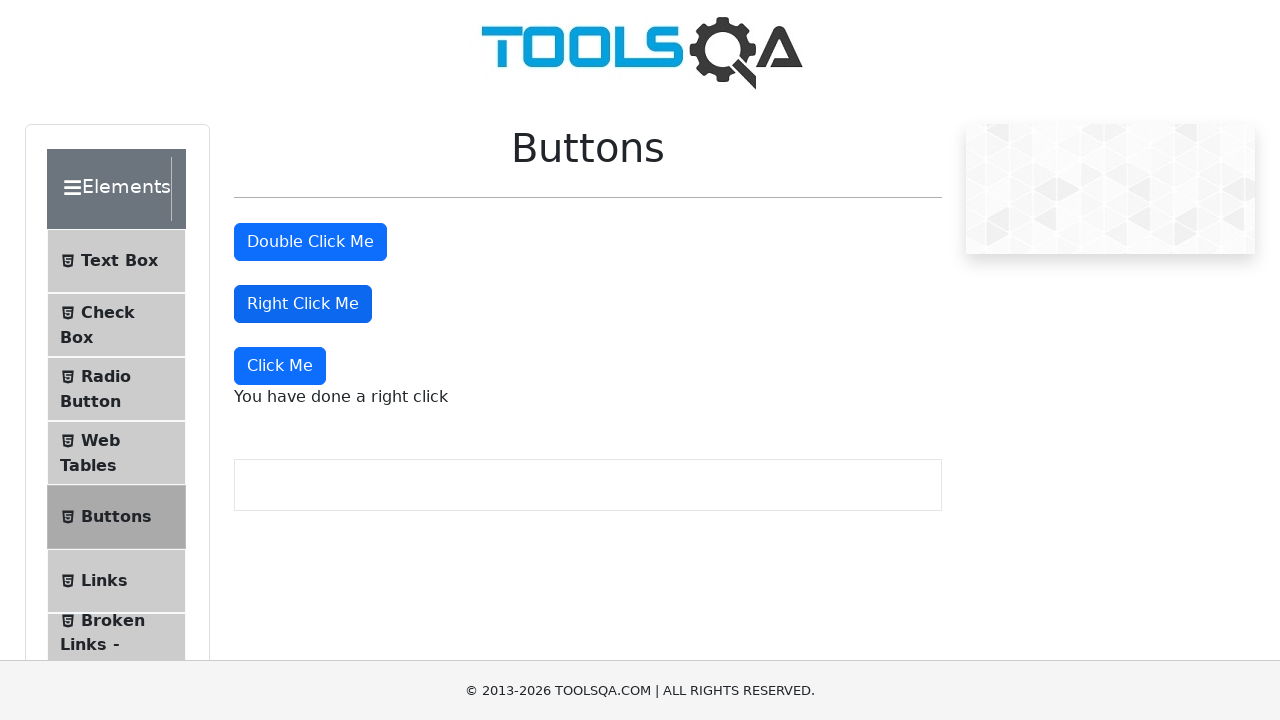

Right-click confirmation message appeared
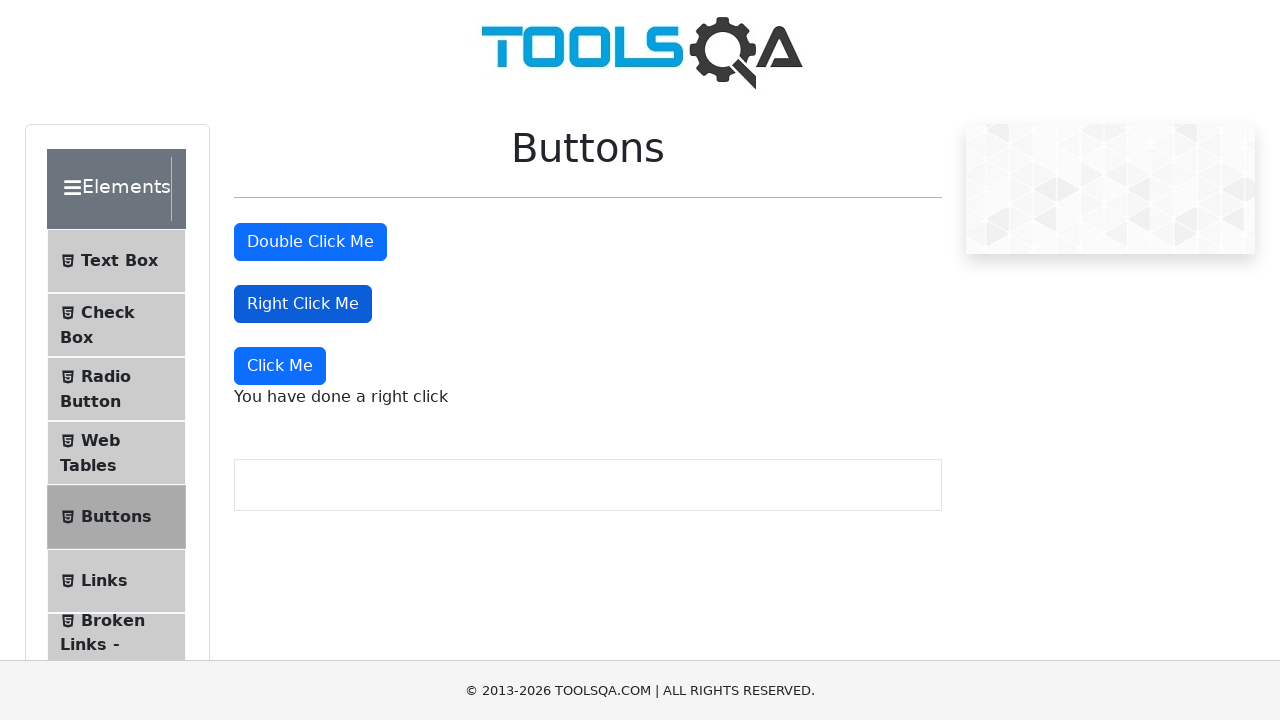

Verified right-click confirmation message text matches expected value
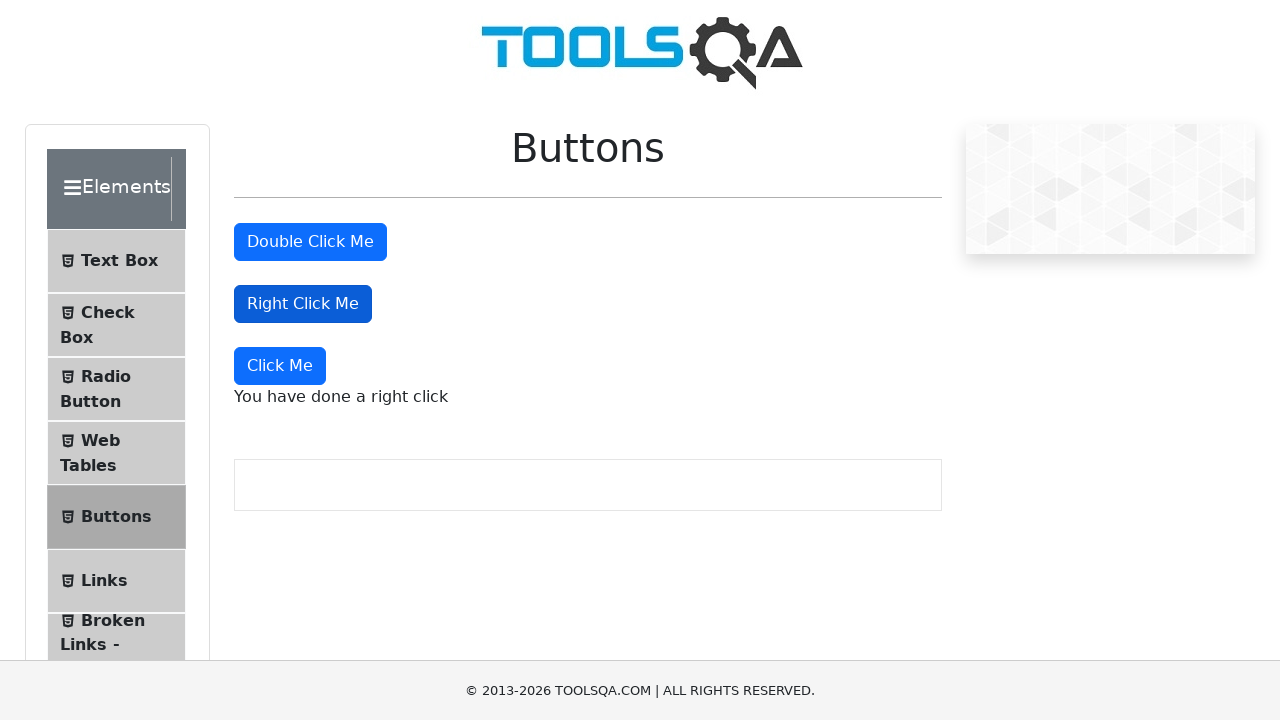

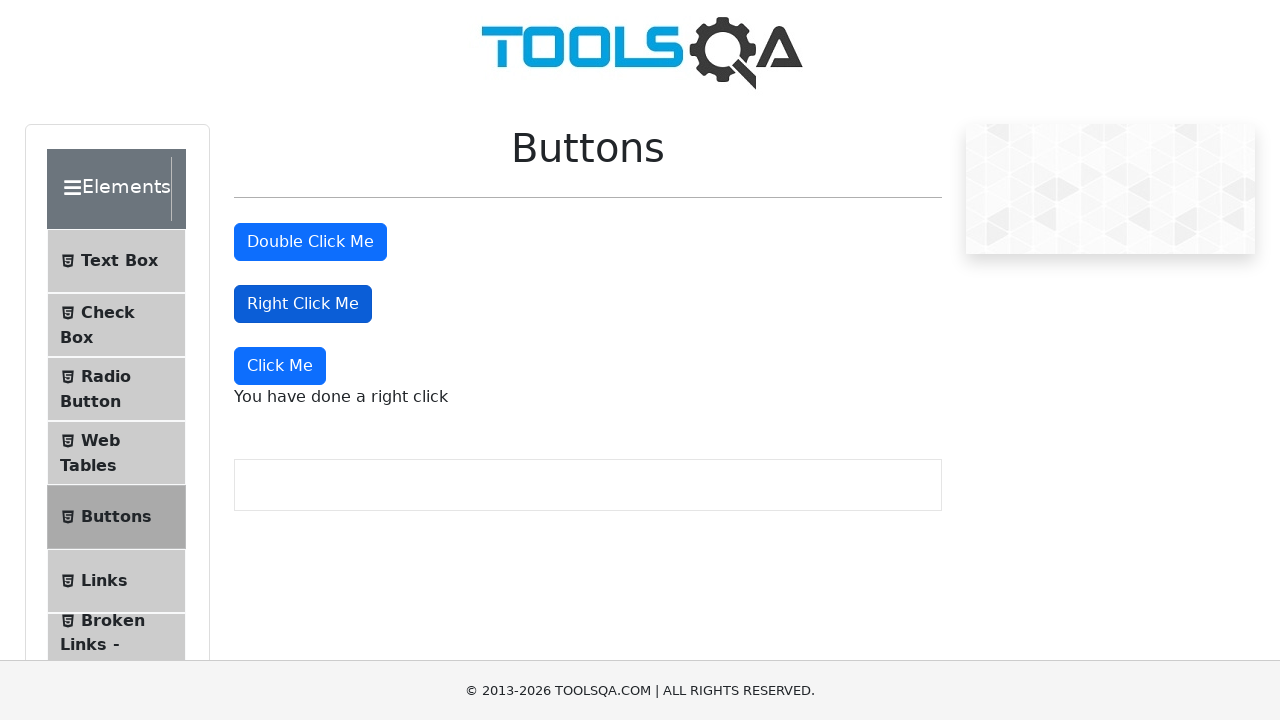